Tests multiple window handling by opening a new window via a link, switching to it, performing actions, and switching back to the parent window

Starting URL: https://toolsqa.com/selenium-training?q=headers

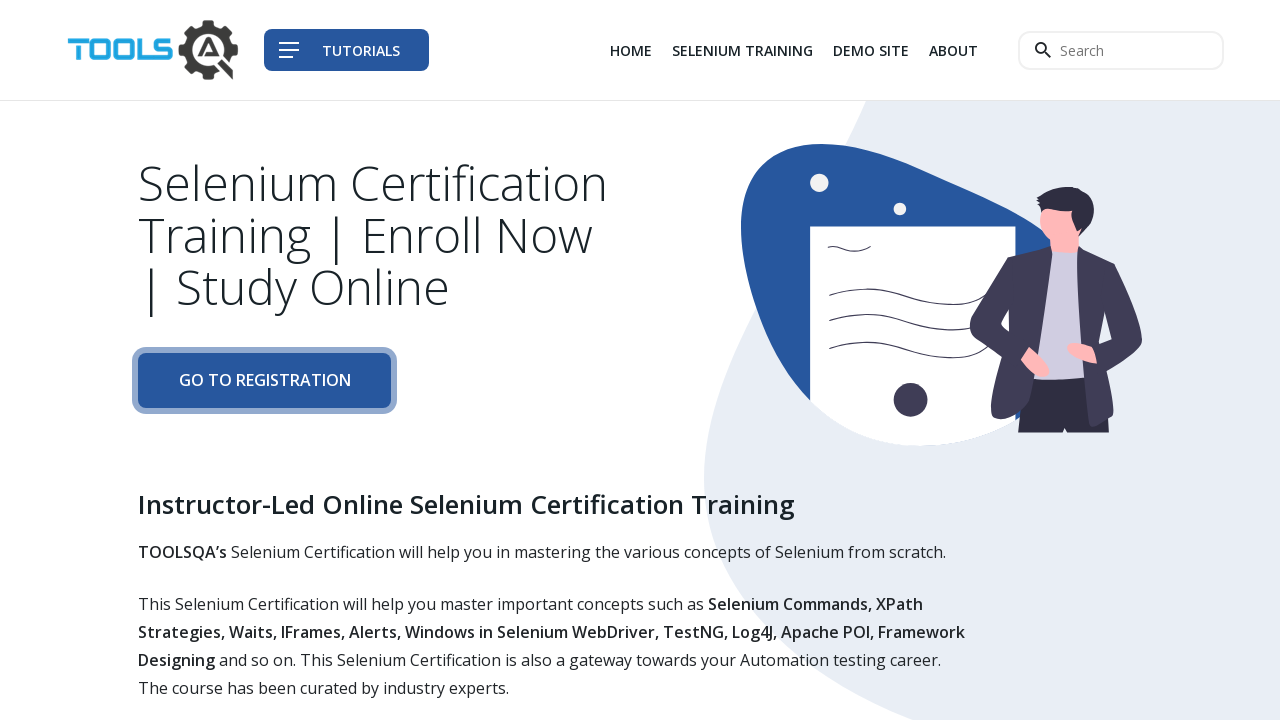

Clicked 'Demo Site' link to open new window at (871, 50) on xpath=//a[text()='Demo Site']
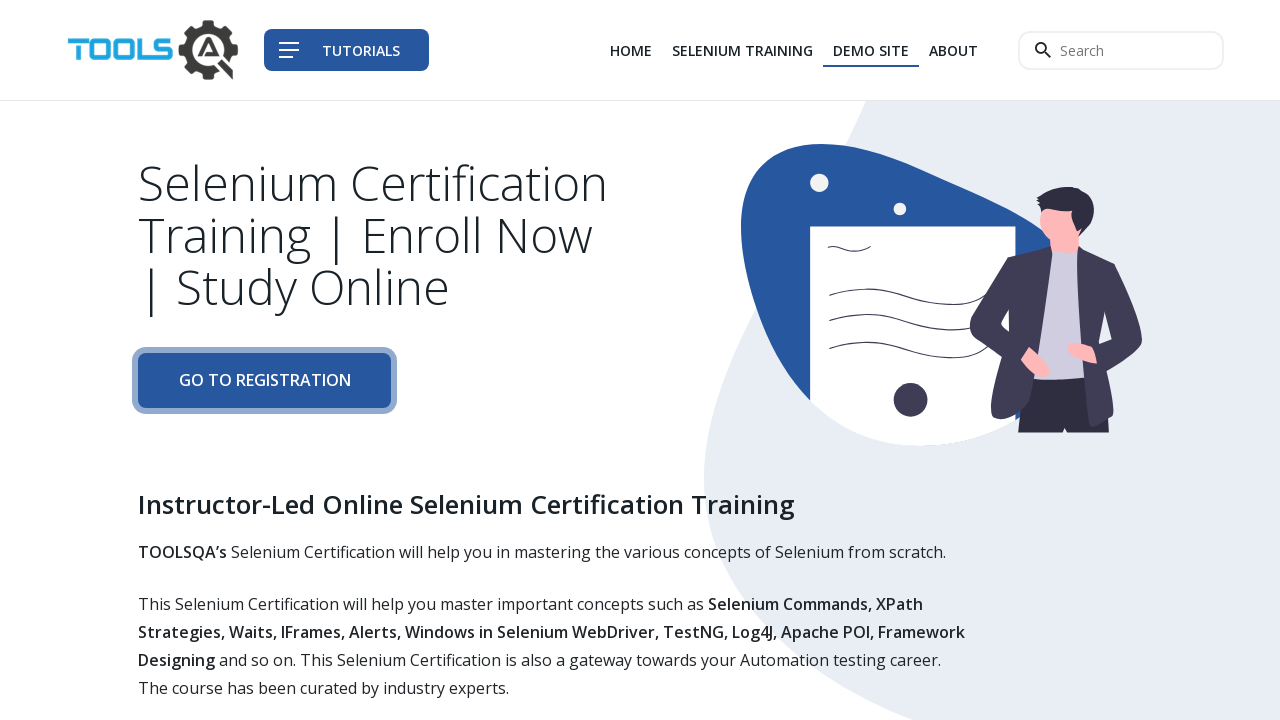

New window loaded completely
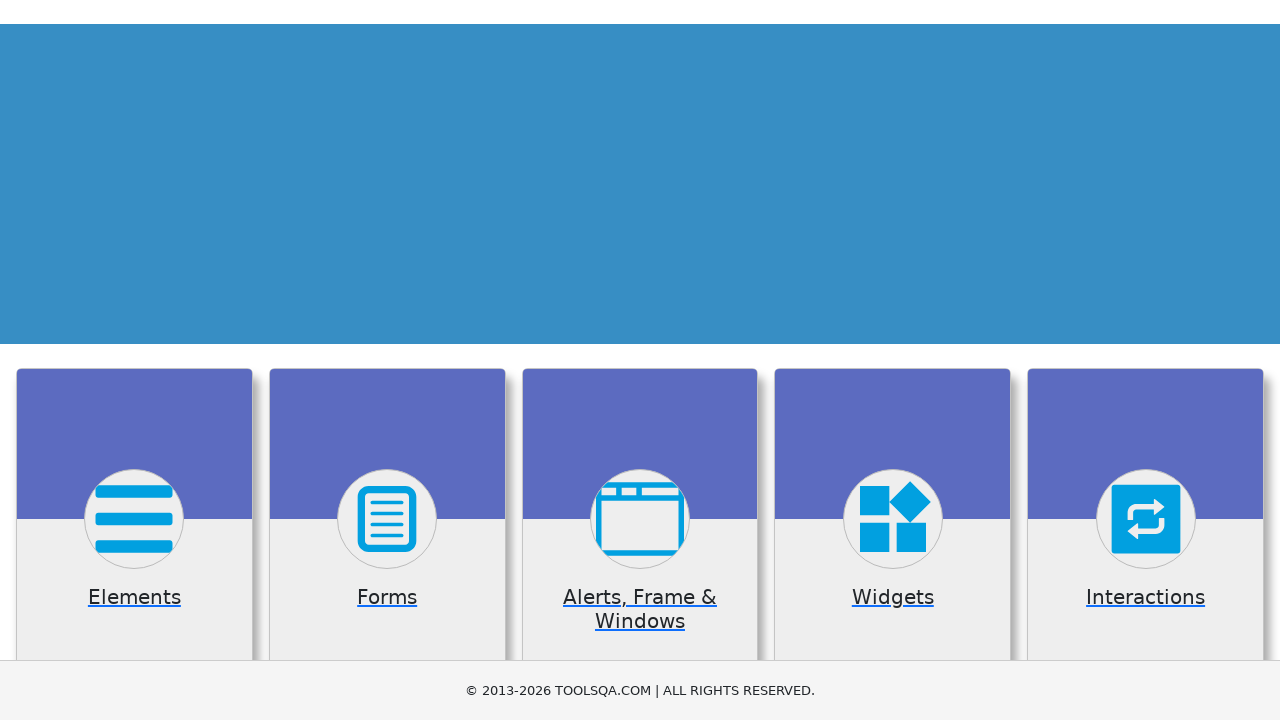

Scrolled down 2000 pixels in new window
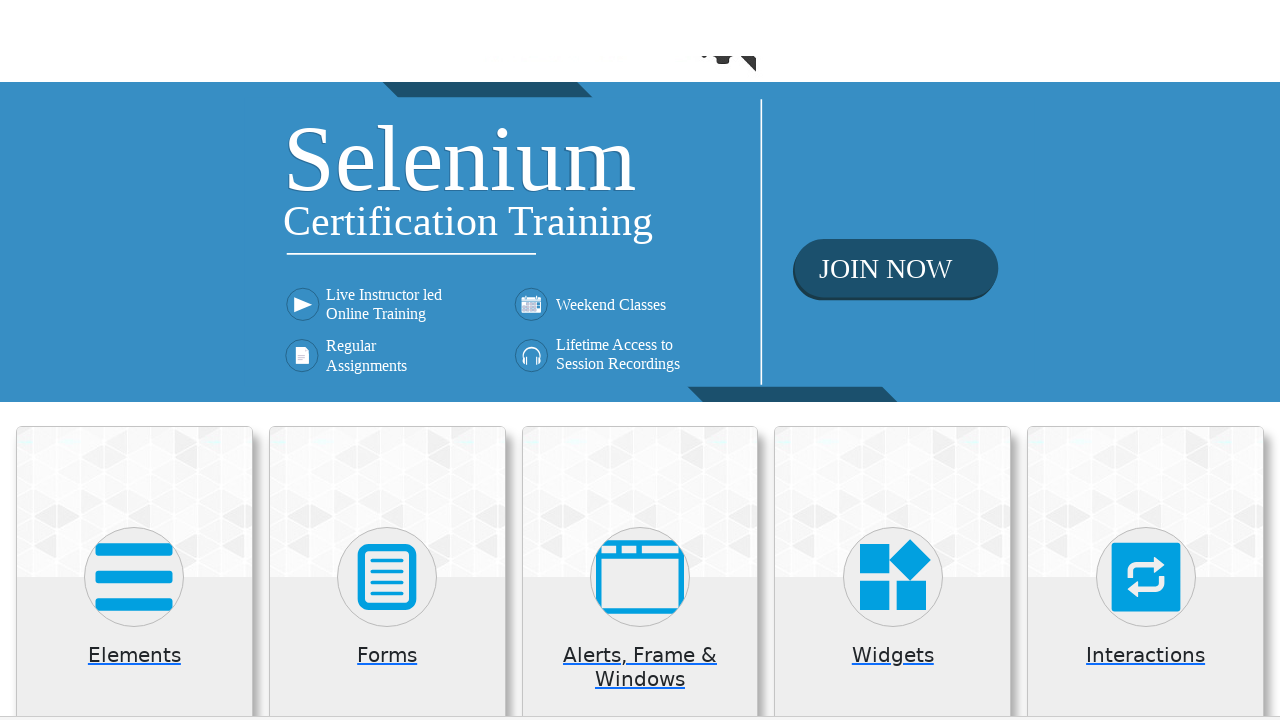

Clicked 'Forms' link in new window at (387, 6) on xpath=//*[text()='Forms']
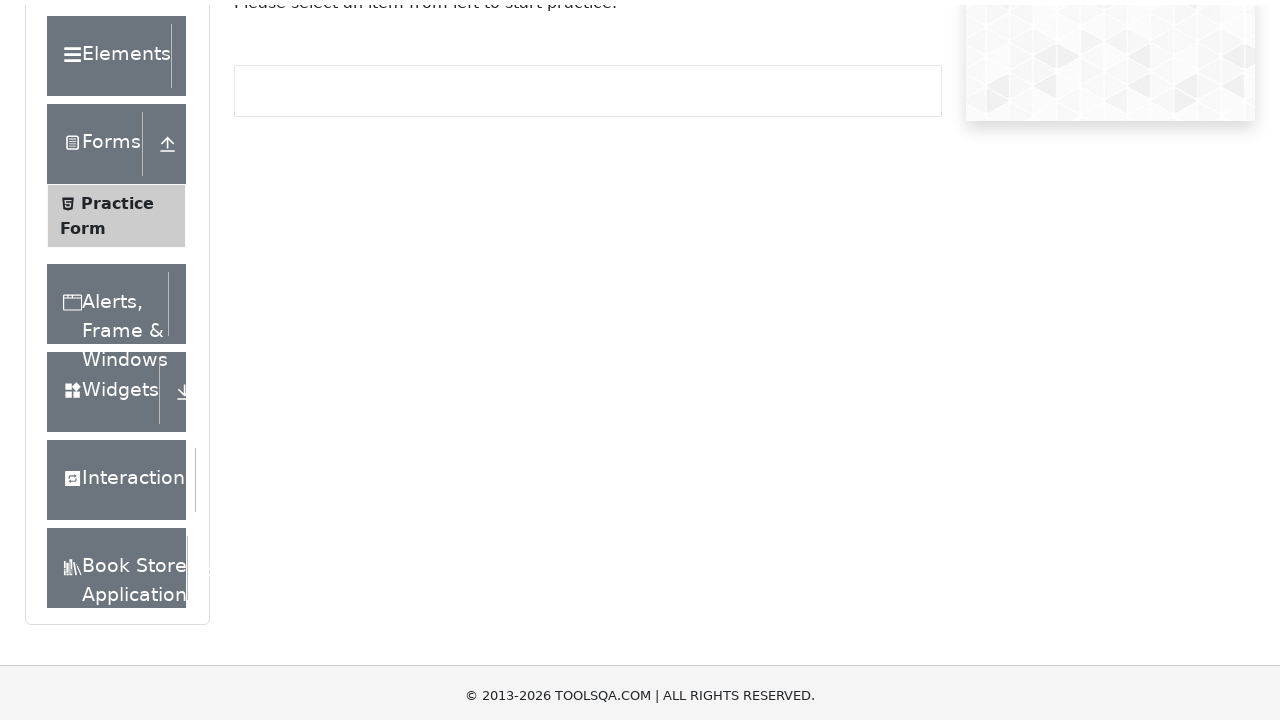

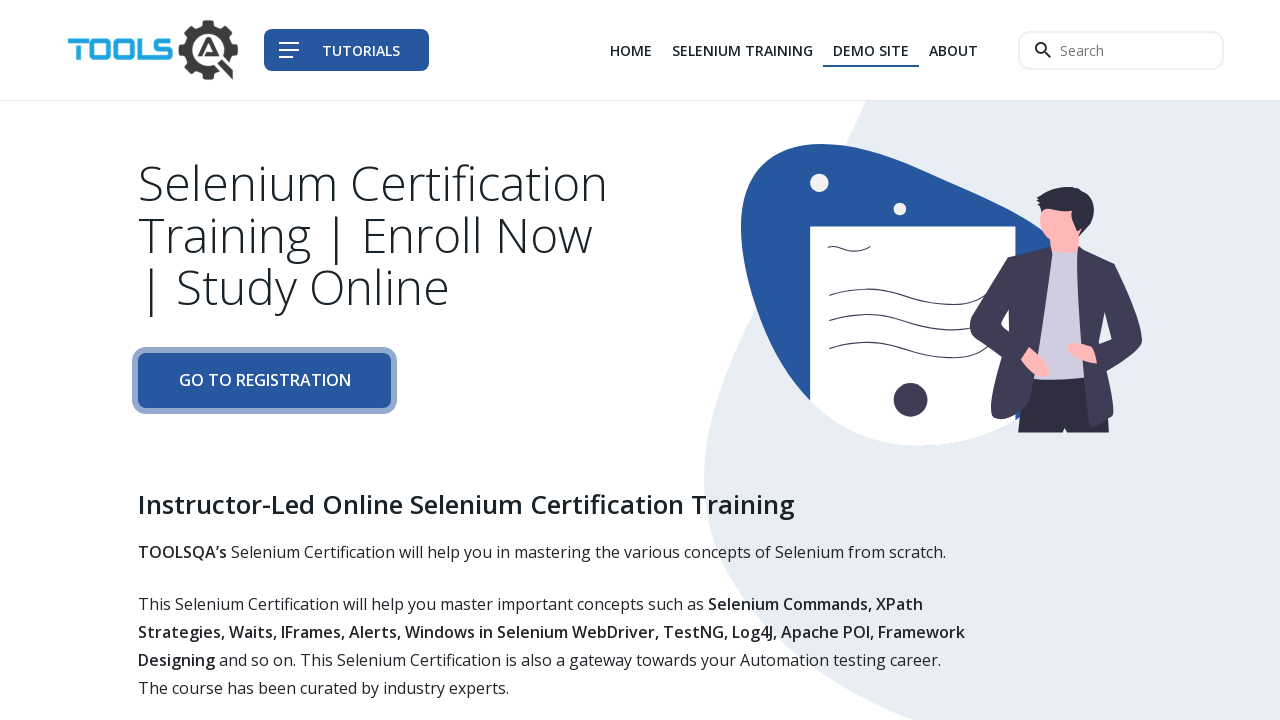